Navigates to a Wix website and waits for the page to load. This is a minimal test that verifies the page is accessible.

Starting URL: https://ancabota09.wixsite.com/intern

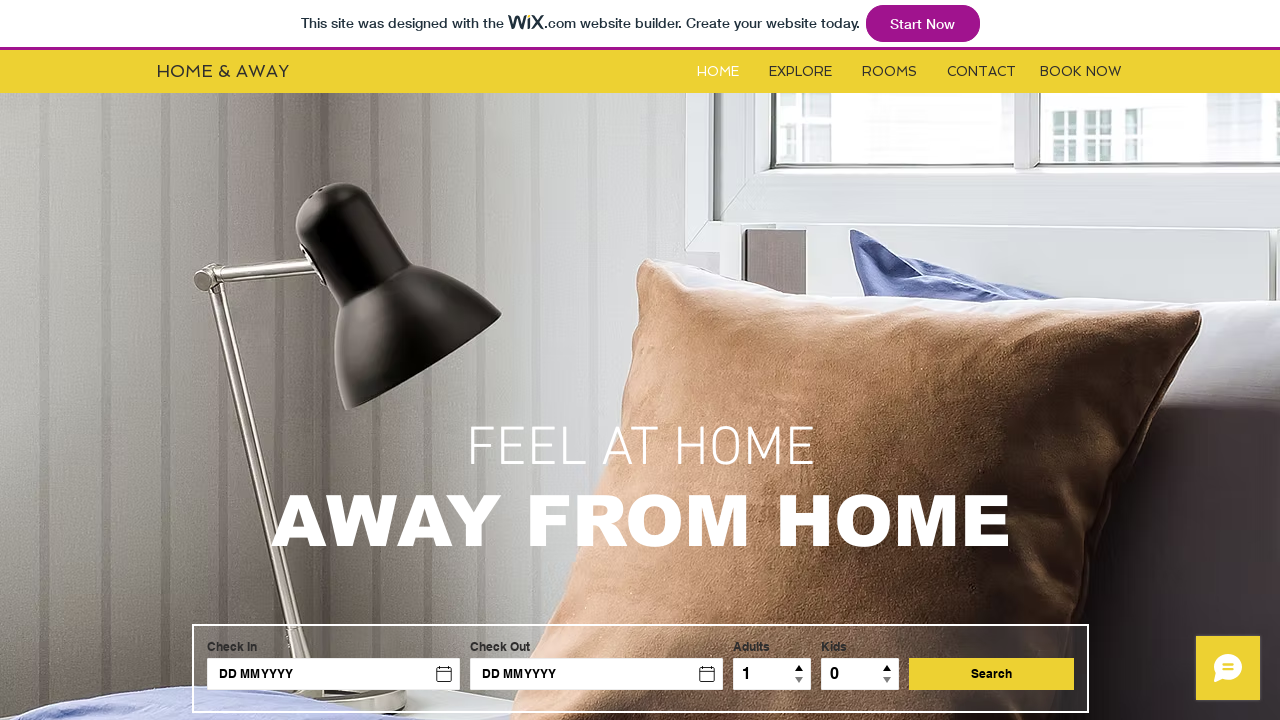

Navigated to Wix website at https://ancabota09.wixsite.com/intern
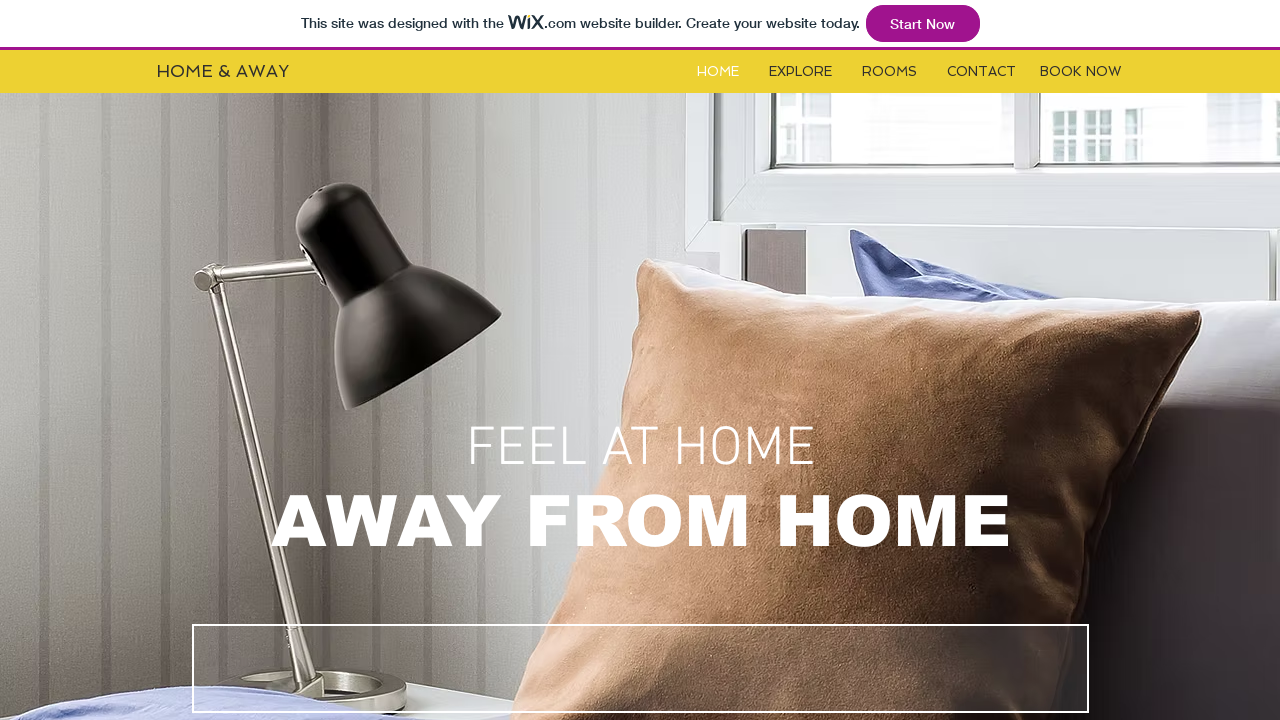

Page fully loaded - networkidle state reached
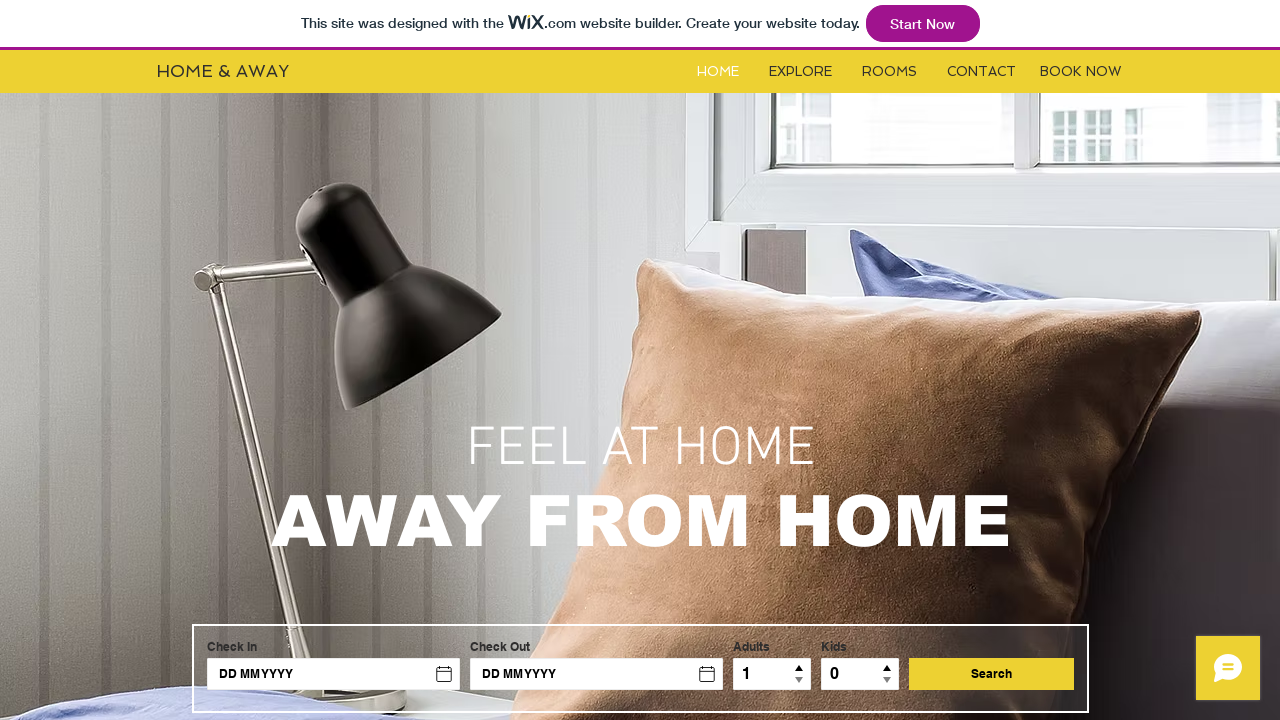

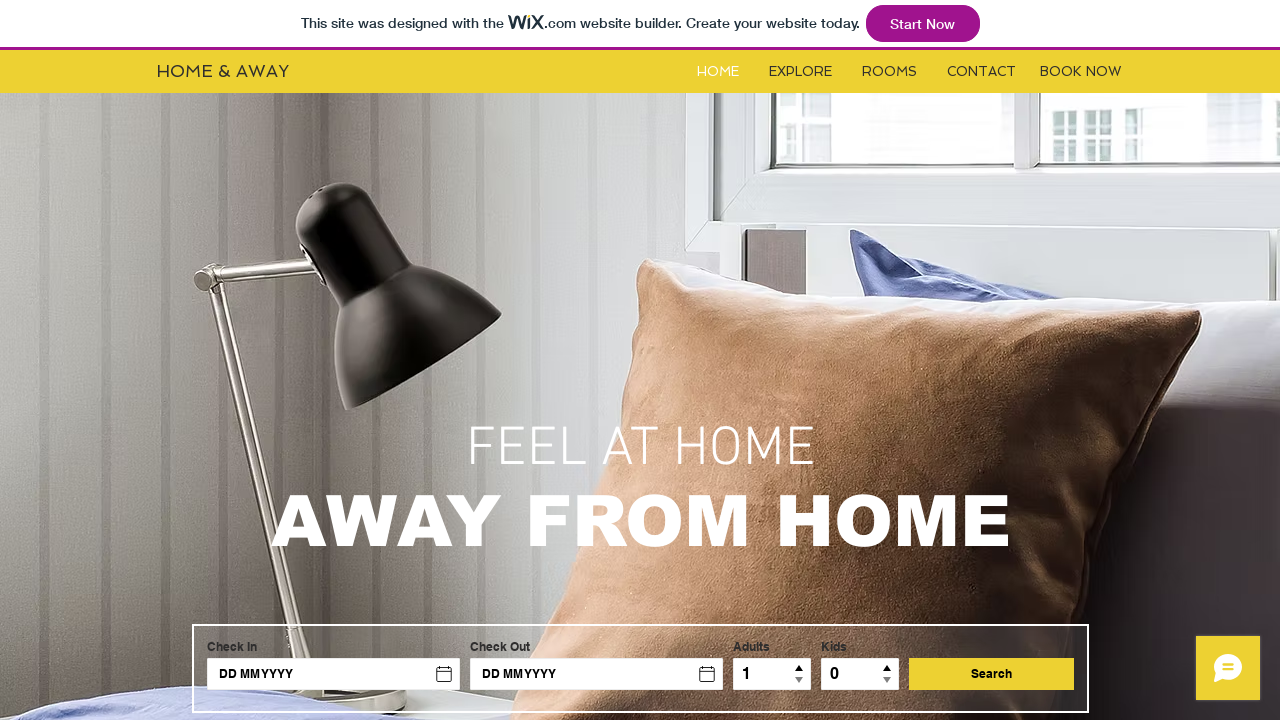